Tests different types of JavaScript alerts (simple, confirm, and prompt) by triggering them and interacting with accept, dismiss, and text input

Starting URL: https://letcode.in/alert

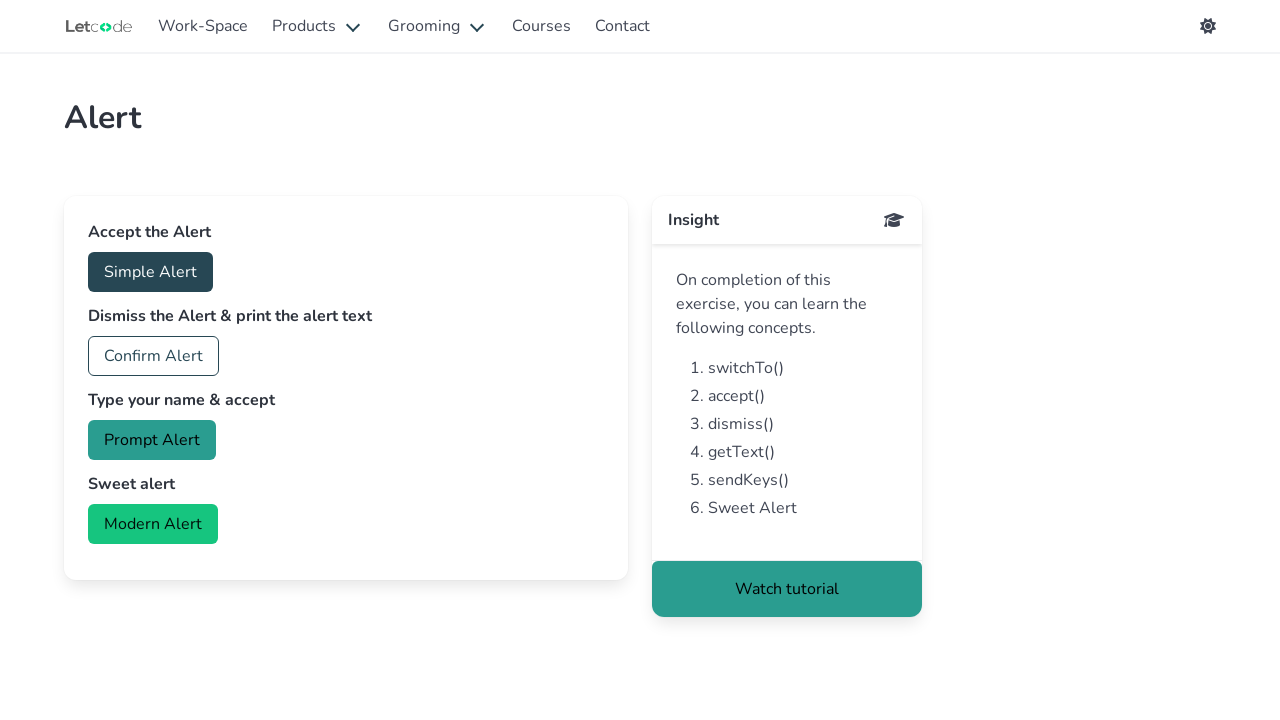

Clicked accept button to trigger simple alert at (150, 272) on #accept
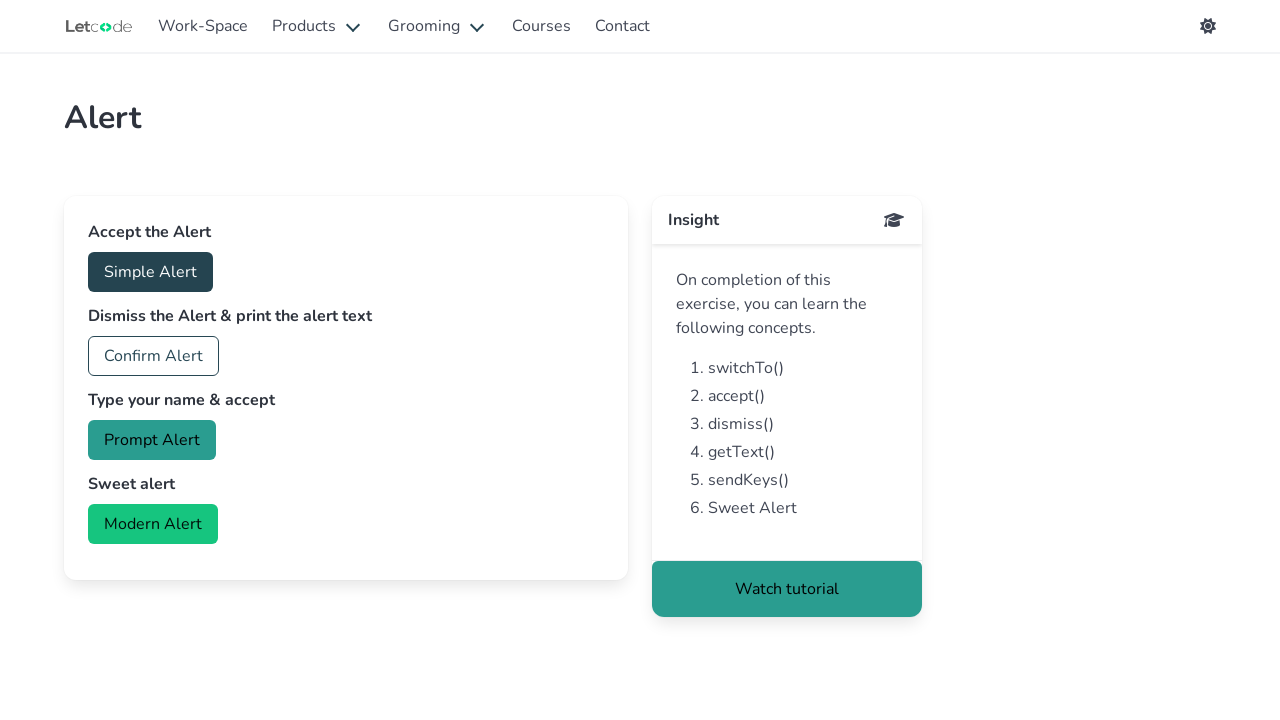

Set up dialog handler to accept alerts
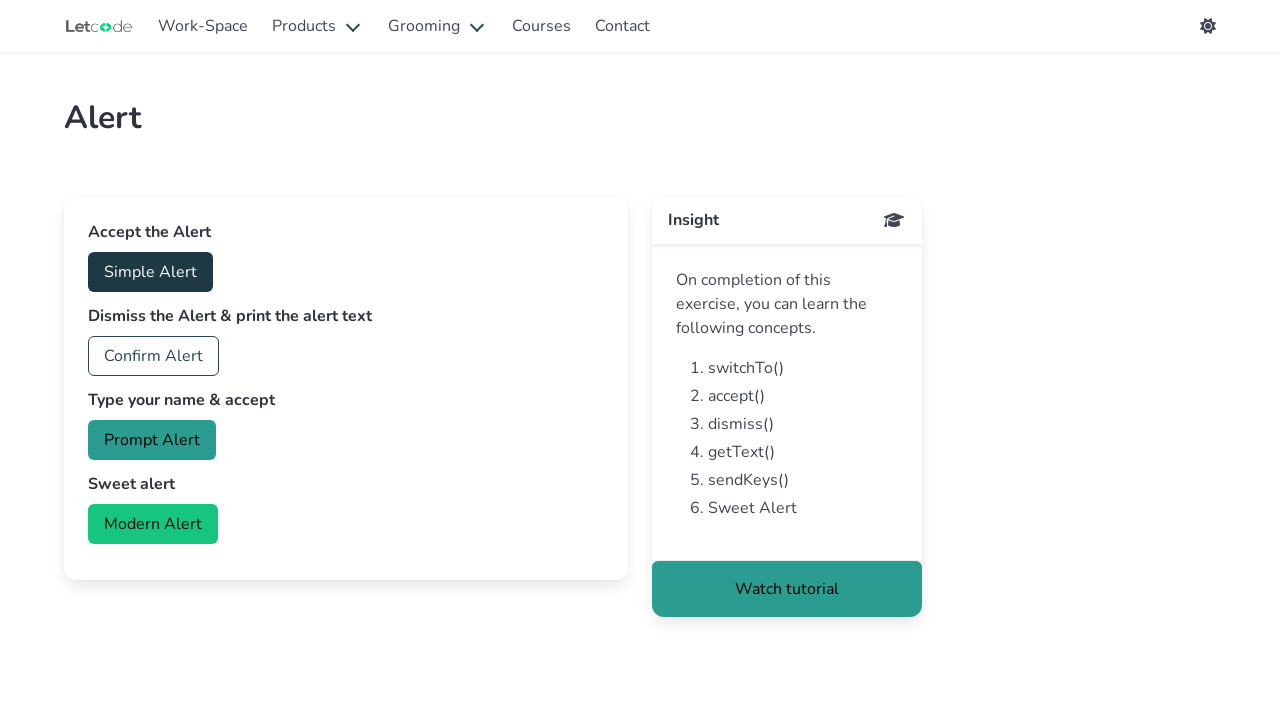

Clicked confirm button to trigger confirmation alert at (154, 356) on #confirm
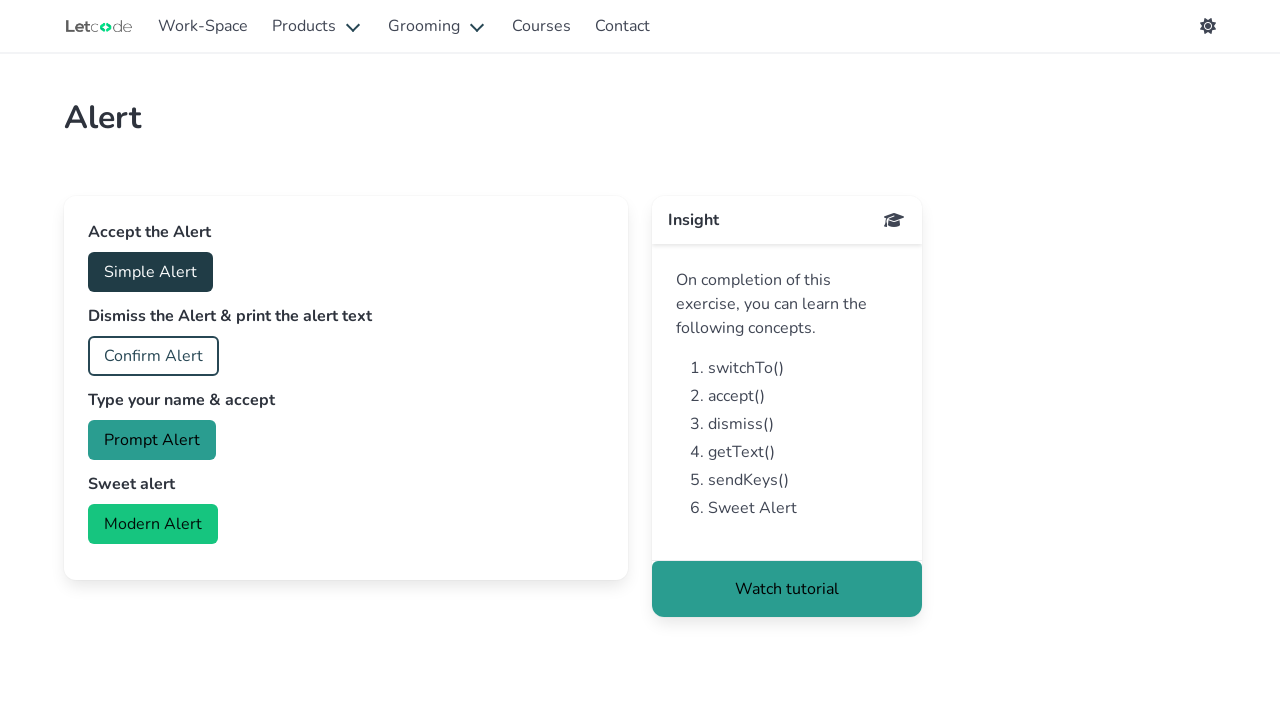

Set up dialog handler to dismiss alerts
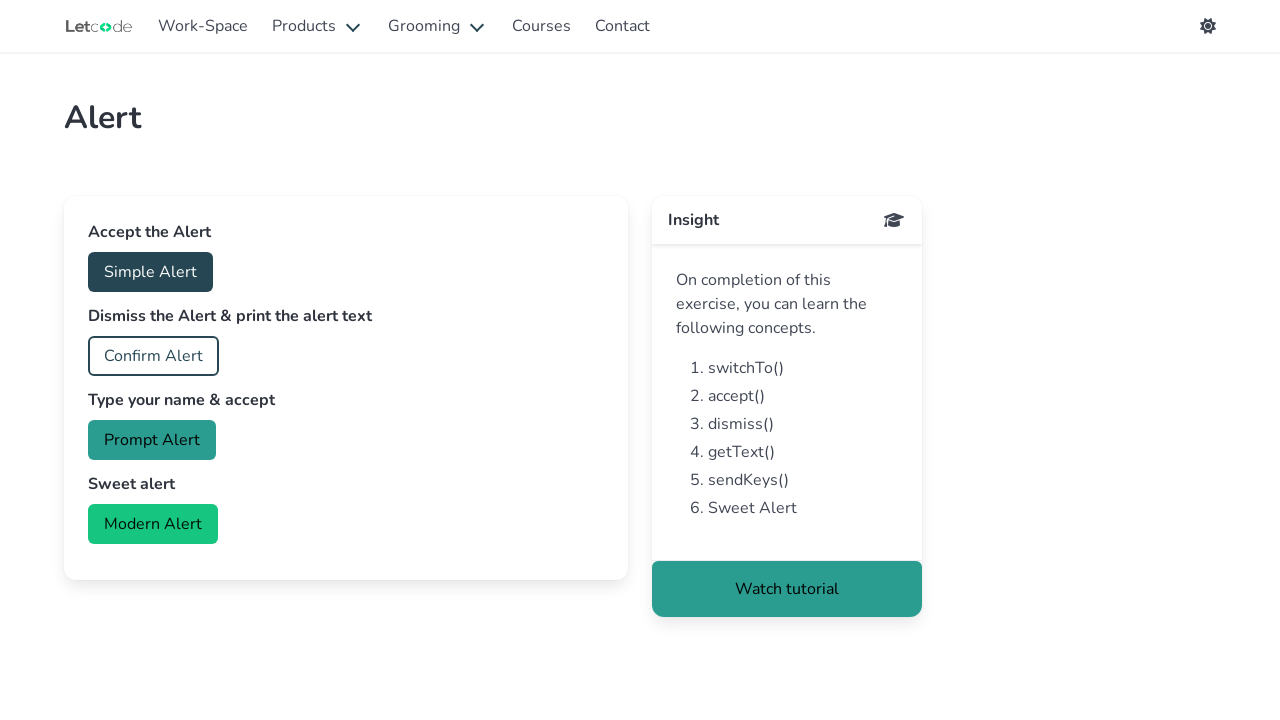

Set up dialog handler for prompt alert with text input
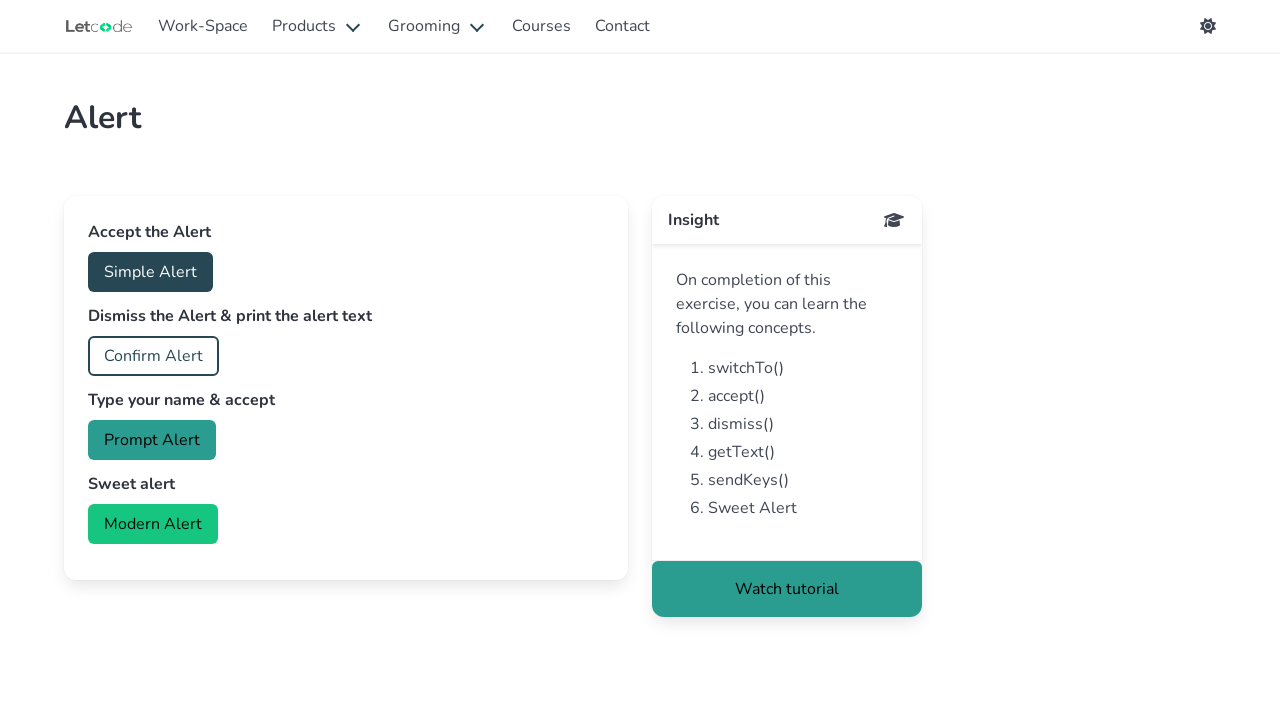

Clicked prompt button to trigger prompt alert and entered text 'Dhanalakshmi J' at (152, 440) on #prompt
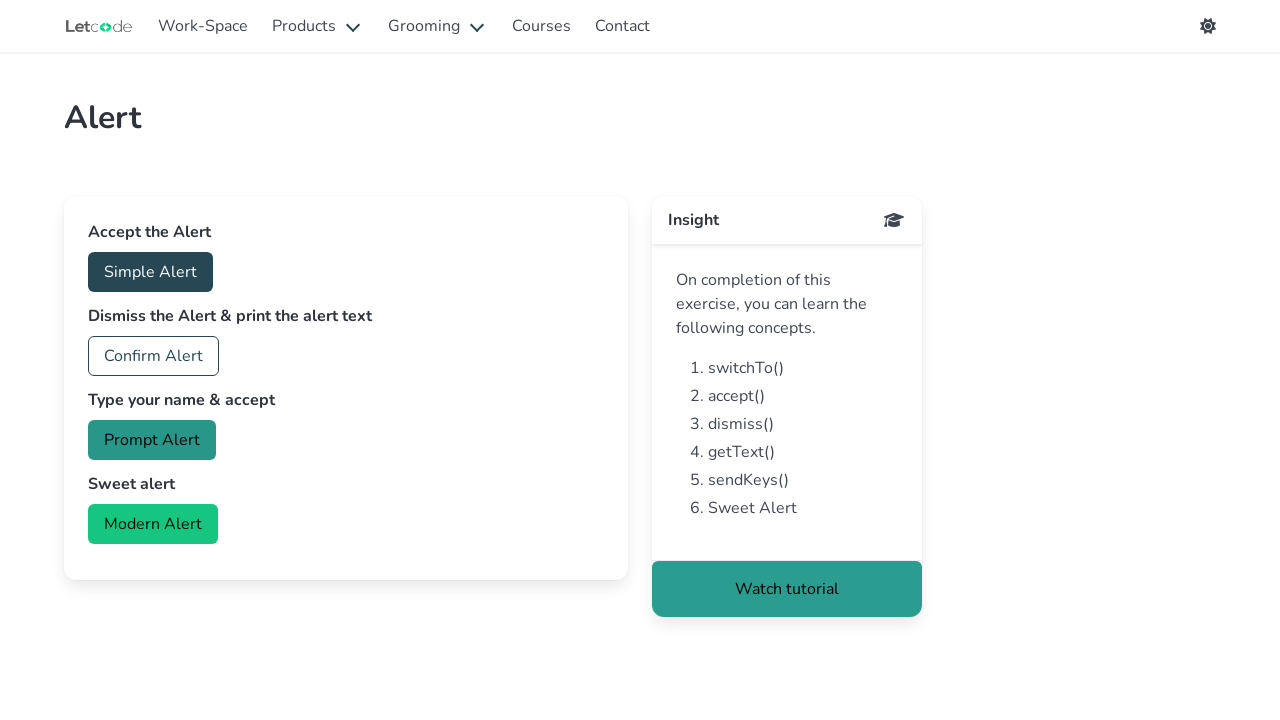

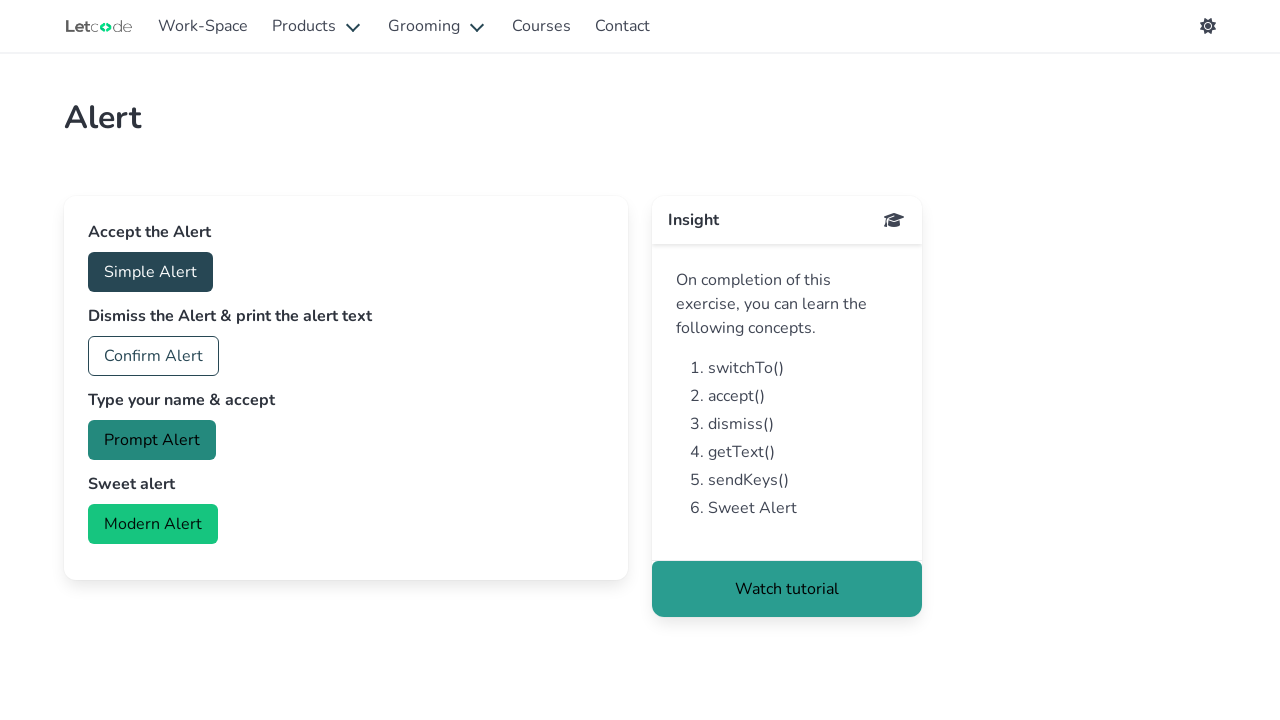